Tests basic webpage navigation by clicking on "Normal load website" link and verifying the page title loads correctly

Starting URL: https://curso.testautomation.es

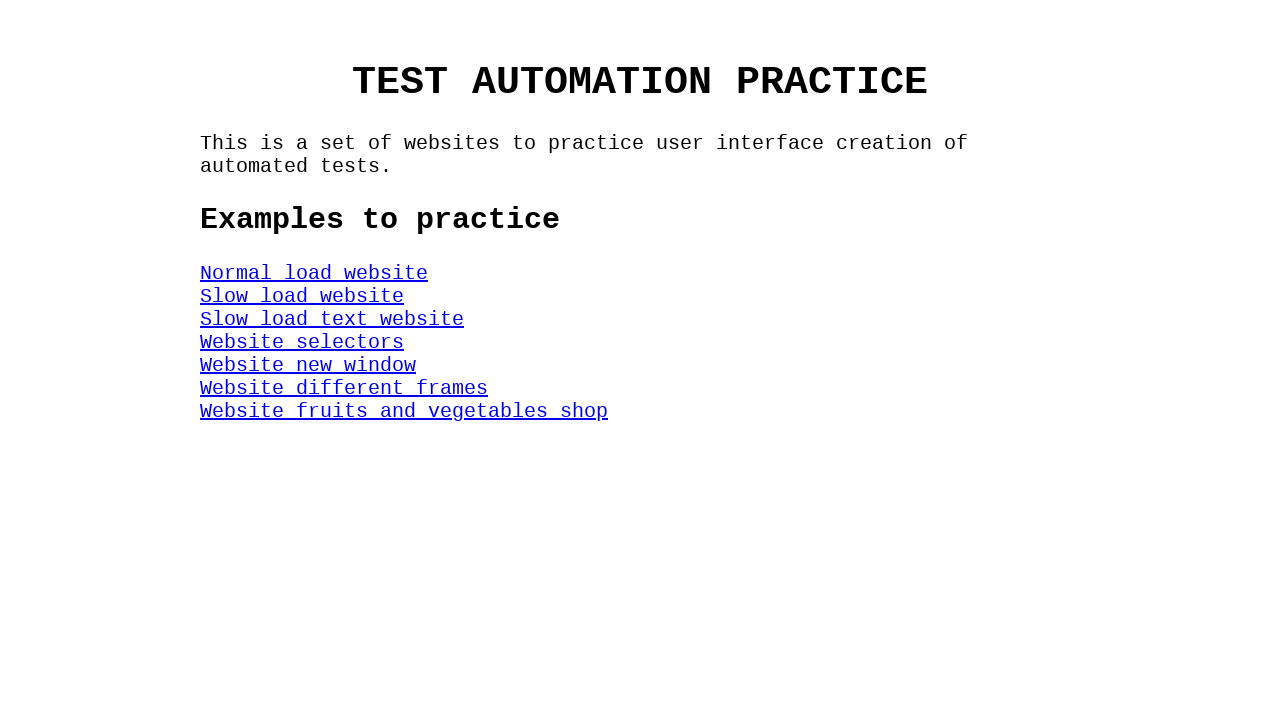

Clicked on 'Normal load website' link at (314, 273) on #NormalWeb
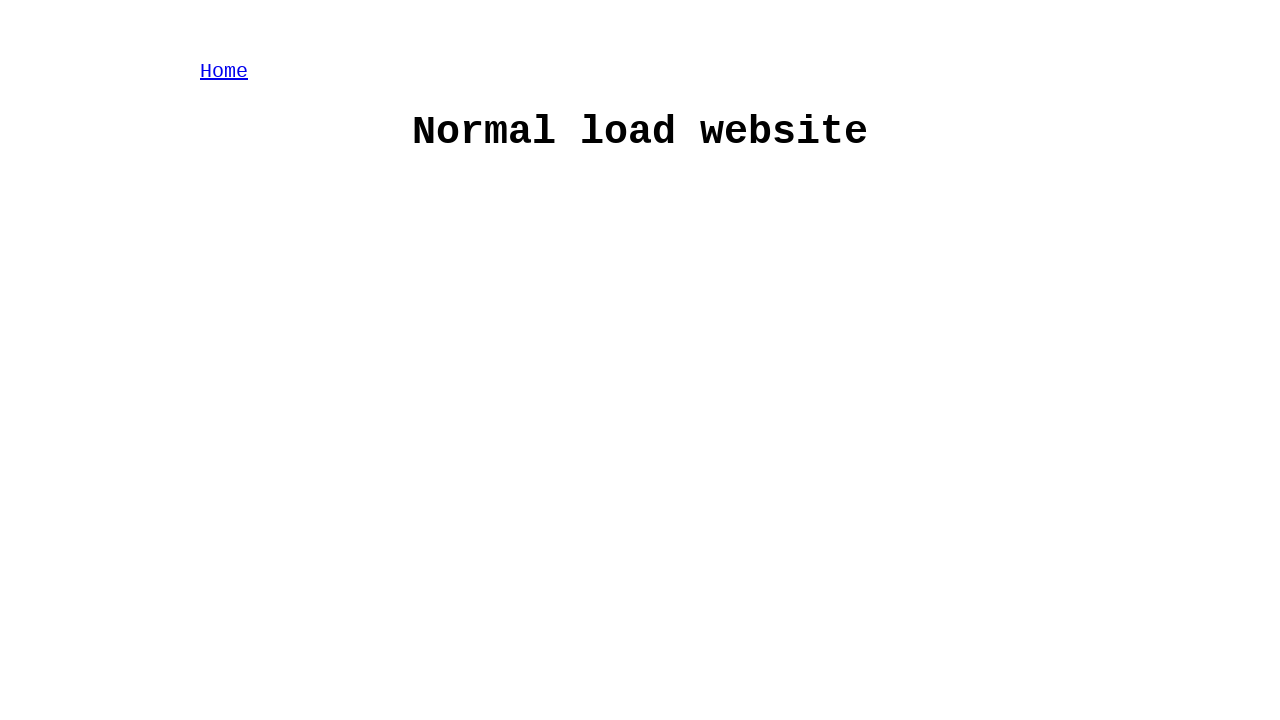

Waited for h1 title element to load
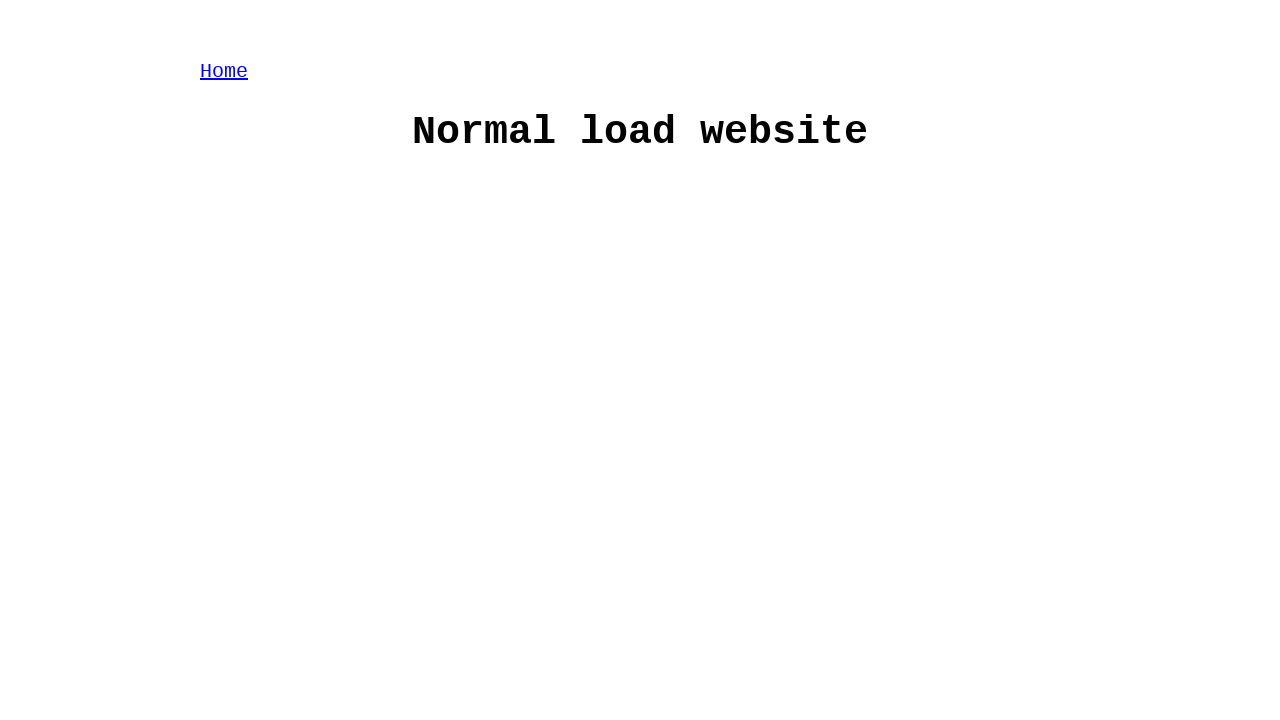

Verified page title is 'Normal load website'
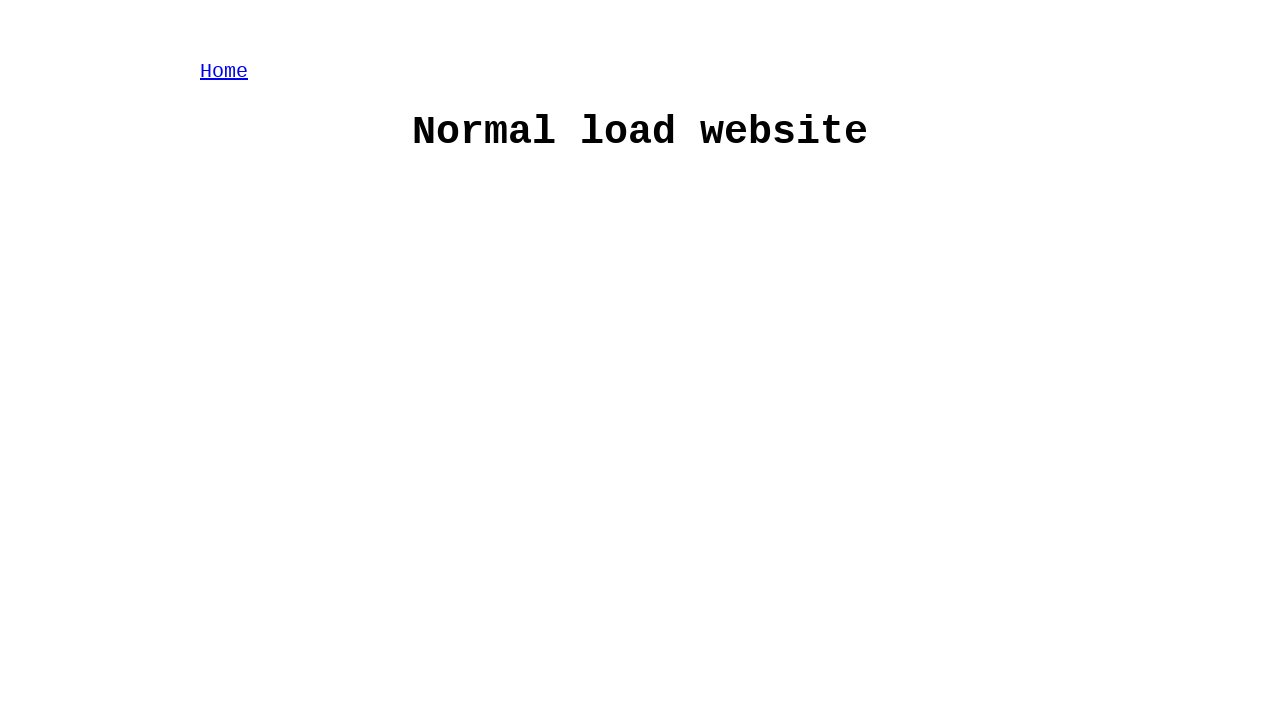

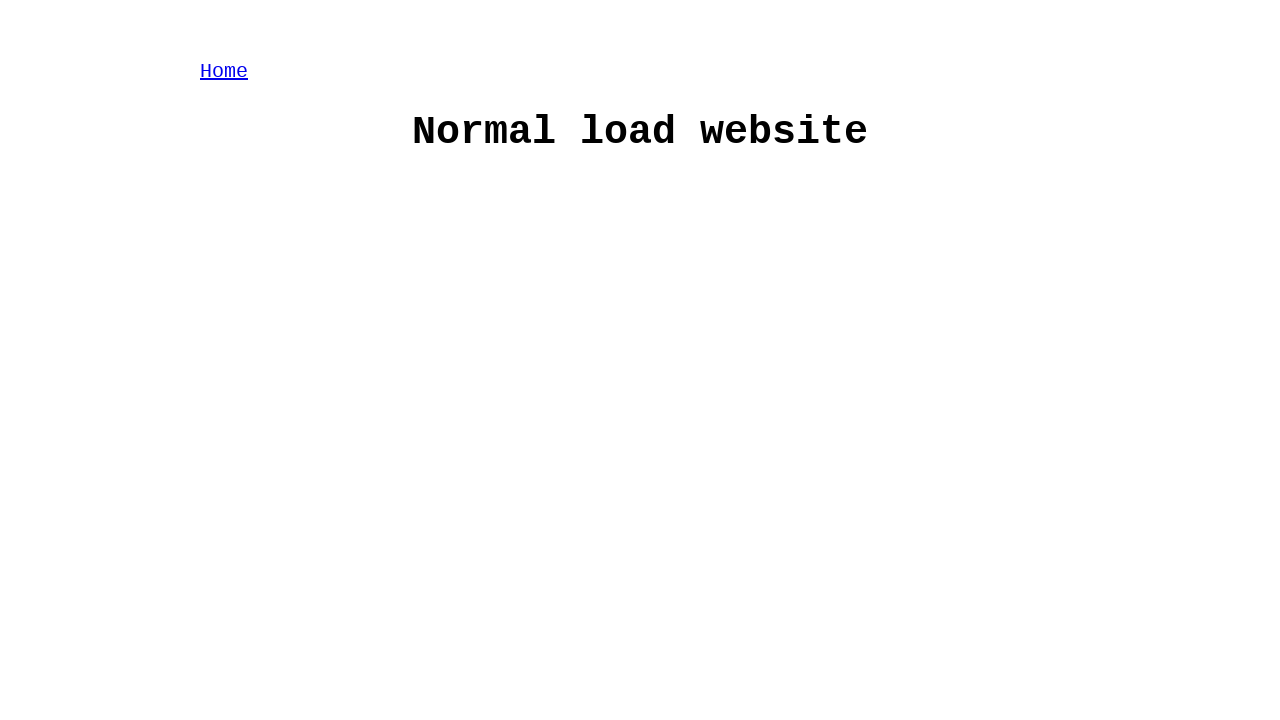